Tests scrolling to an element and filling form fields including name and date inputs

Starting URL: https://formy-project.herokuapp.com/scroll

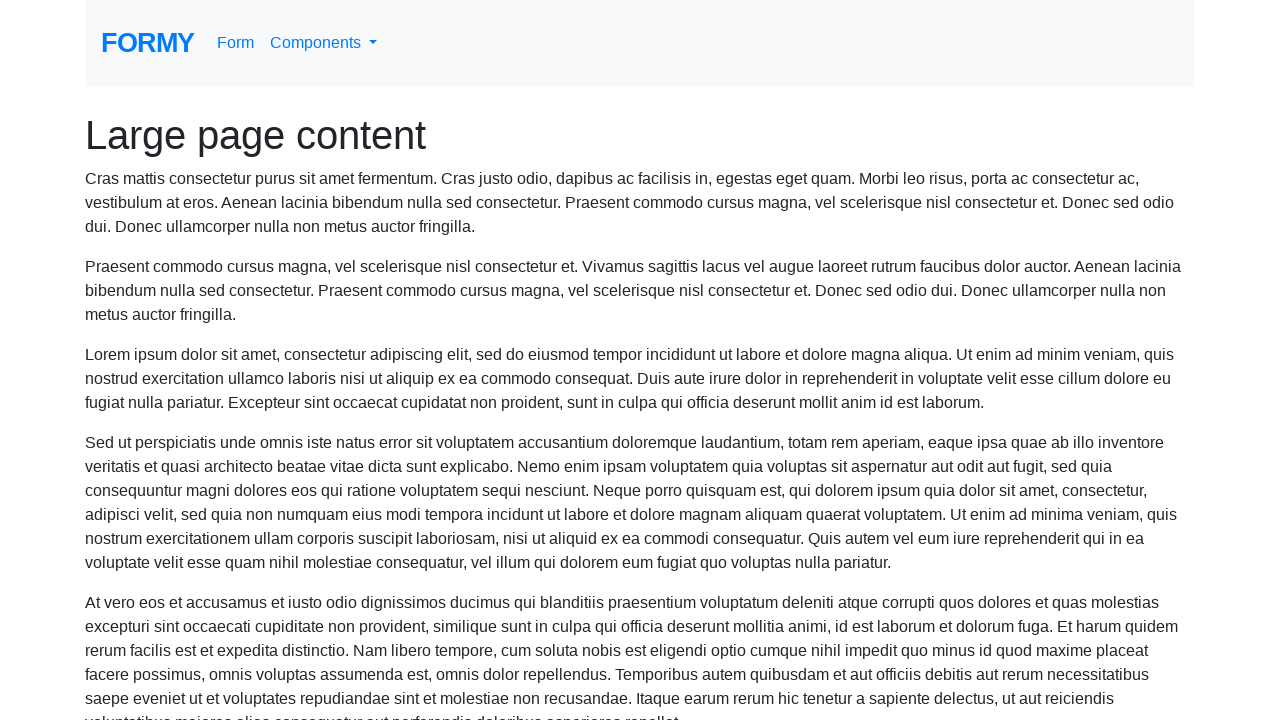

Scrolled to name field element
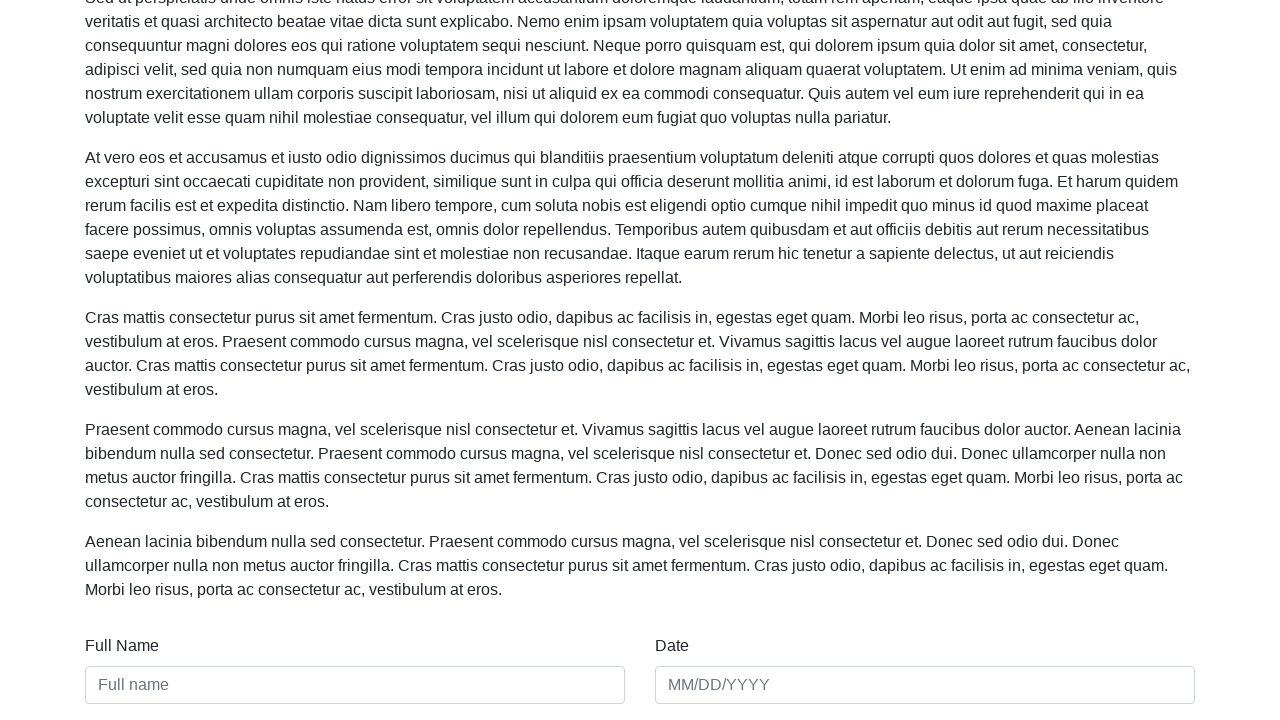

Filled Full Name field with 'John Doe' on #name
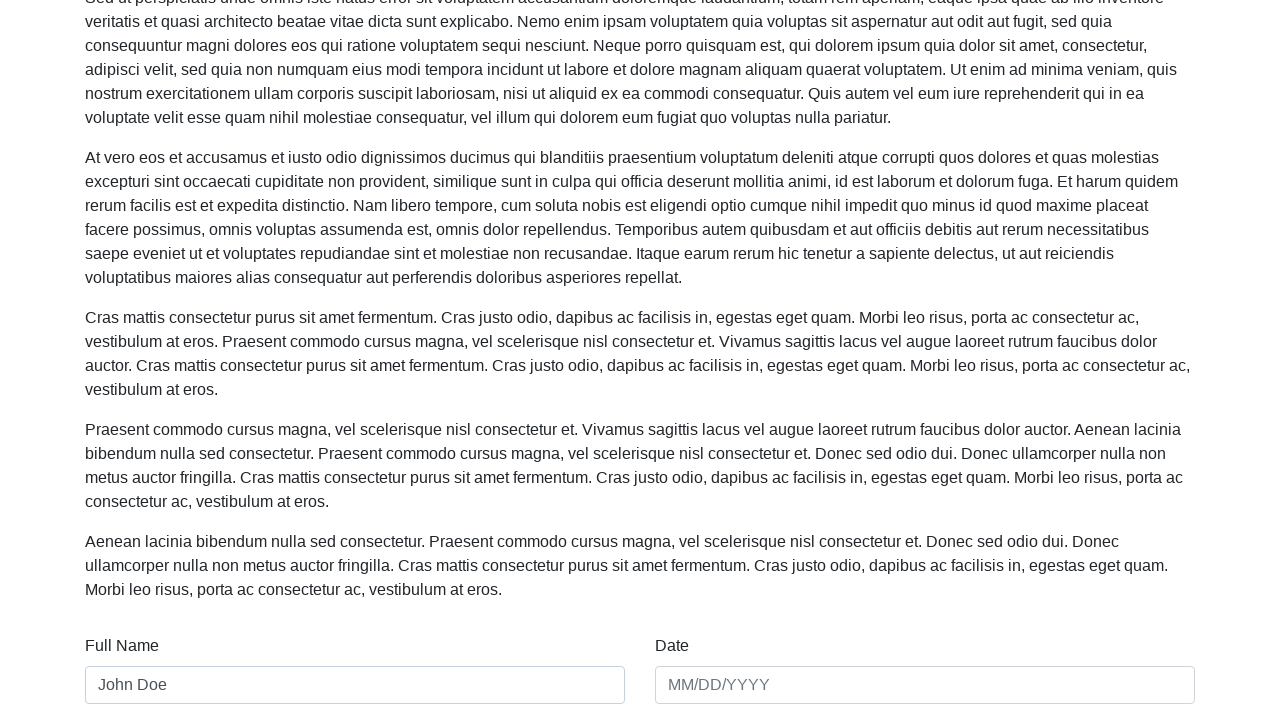

Filled date field with '03/15/2024' on #date
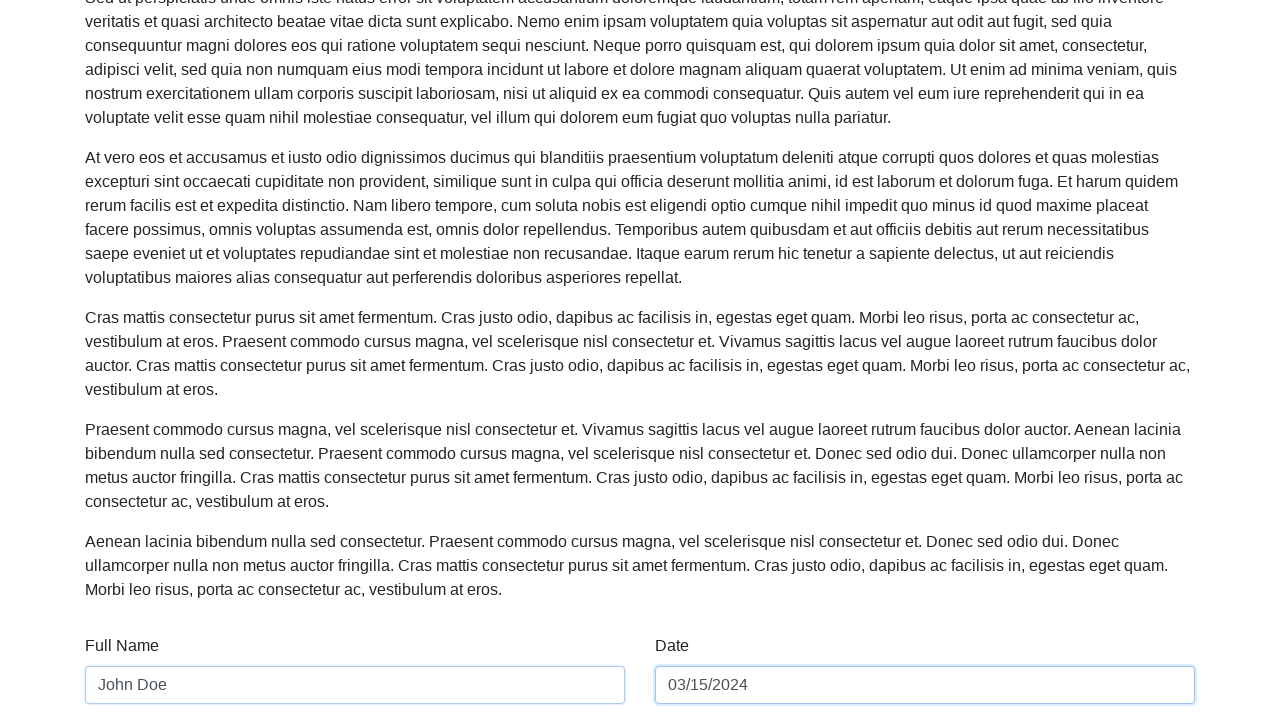

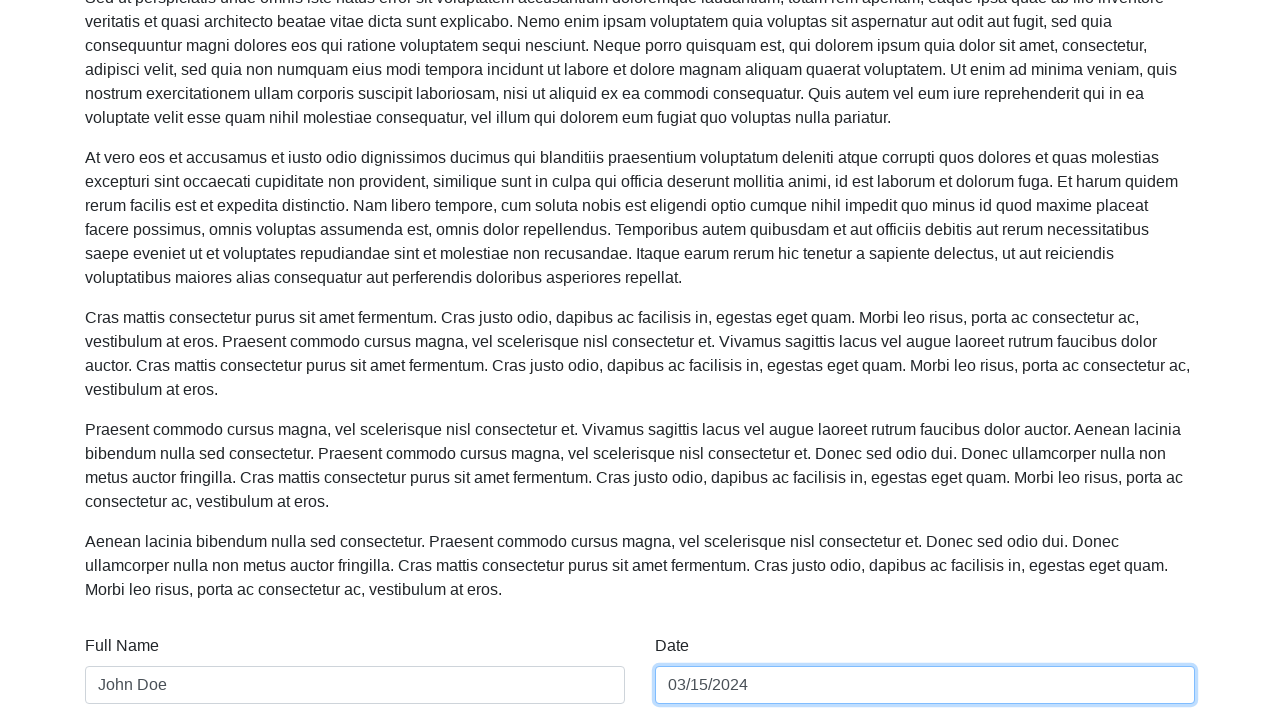